Tests right-click context menu functionality by performing a right-click action and selecting the "Paste" option from the context menu

Starting URL: http://swisnl.github.io/jQuery-contextMenu/demo.html

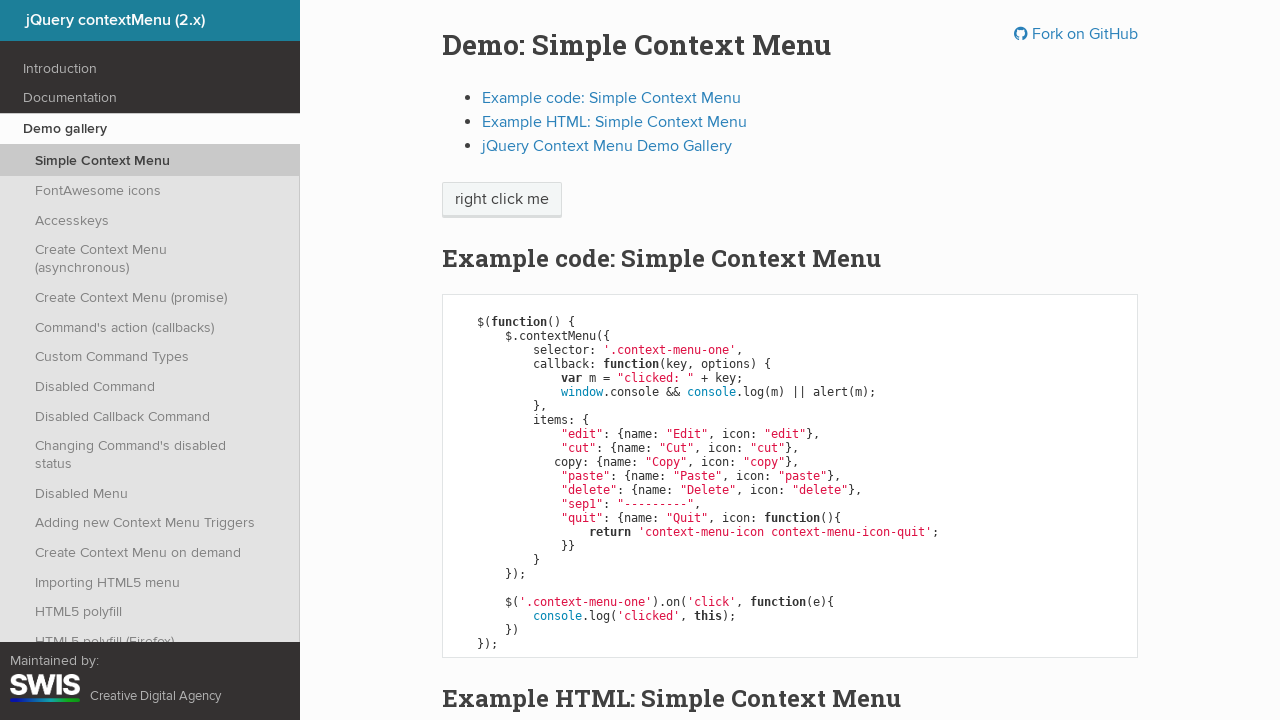

Located the right-click button element
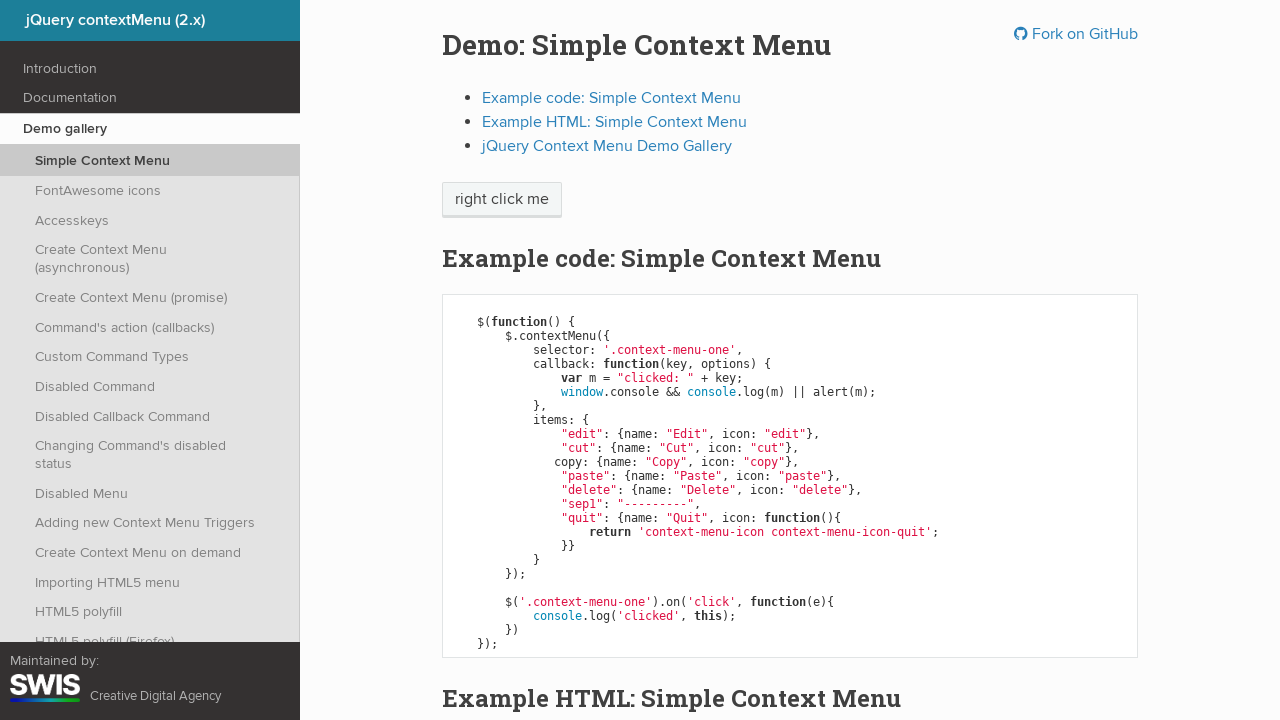

Performed right-click action on the button at (502, 200) on xpath=//span[text()='right click me']
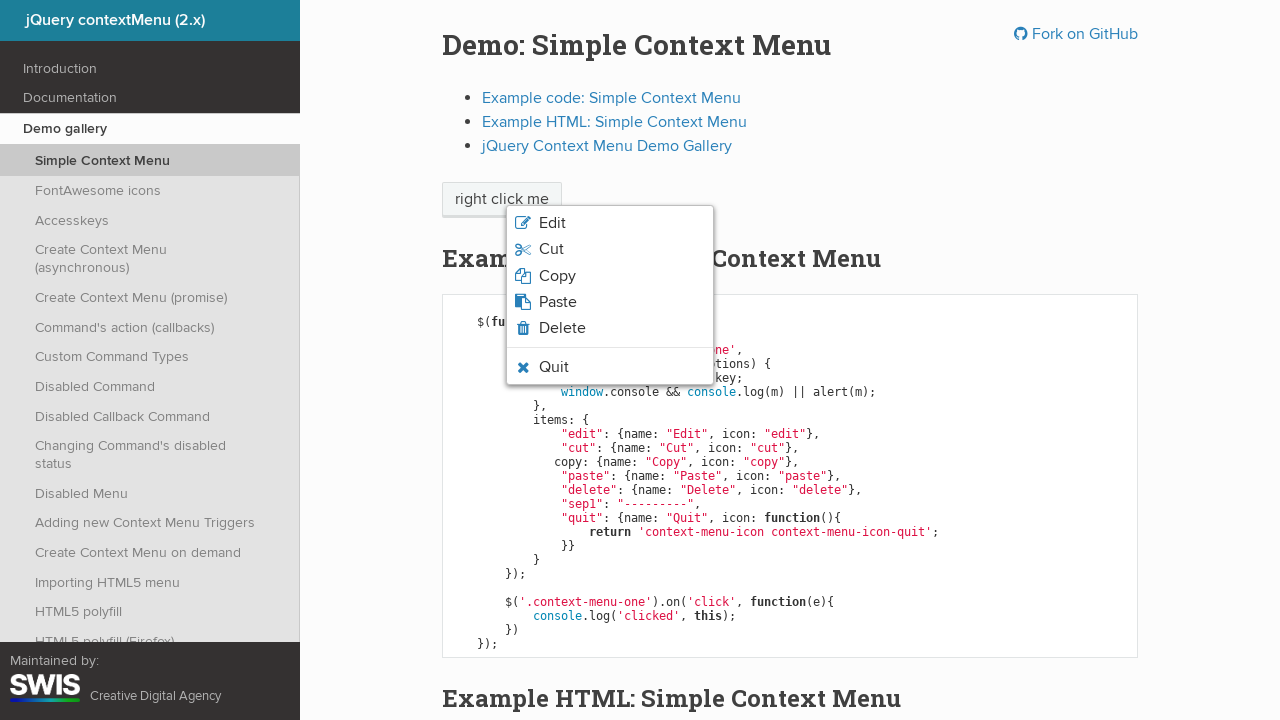

Located context menu options
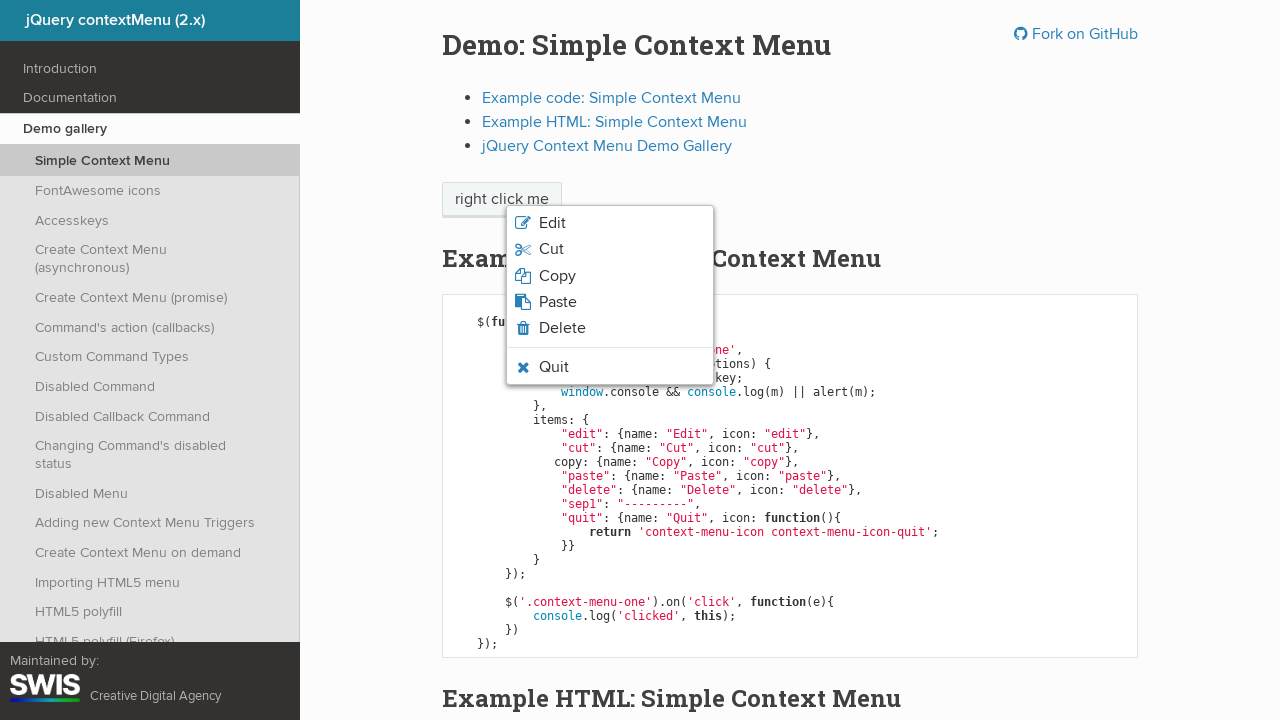

Clicked the 'Paste' option from context menu at (558, 302) on xpath=//ul[@class='context-menu-list context-menu-root']//span >> internal:has-t
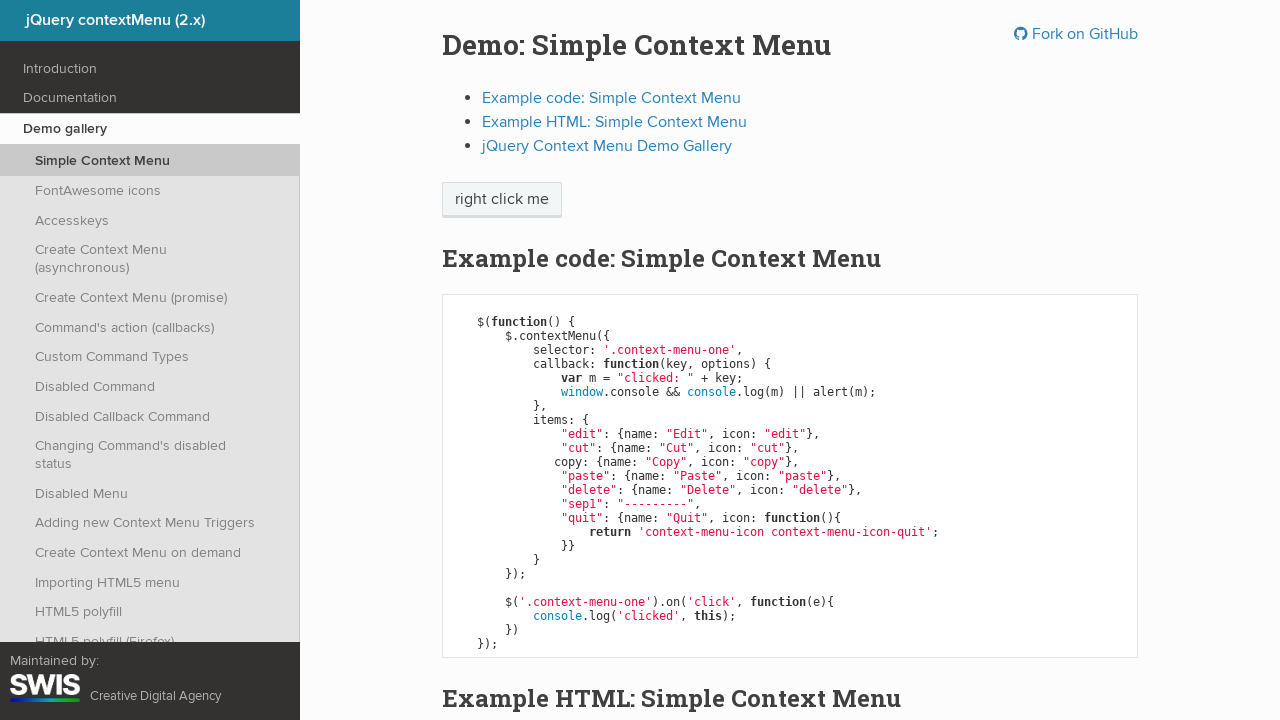

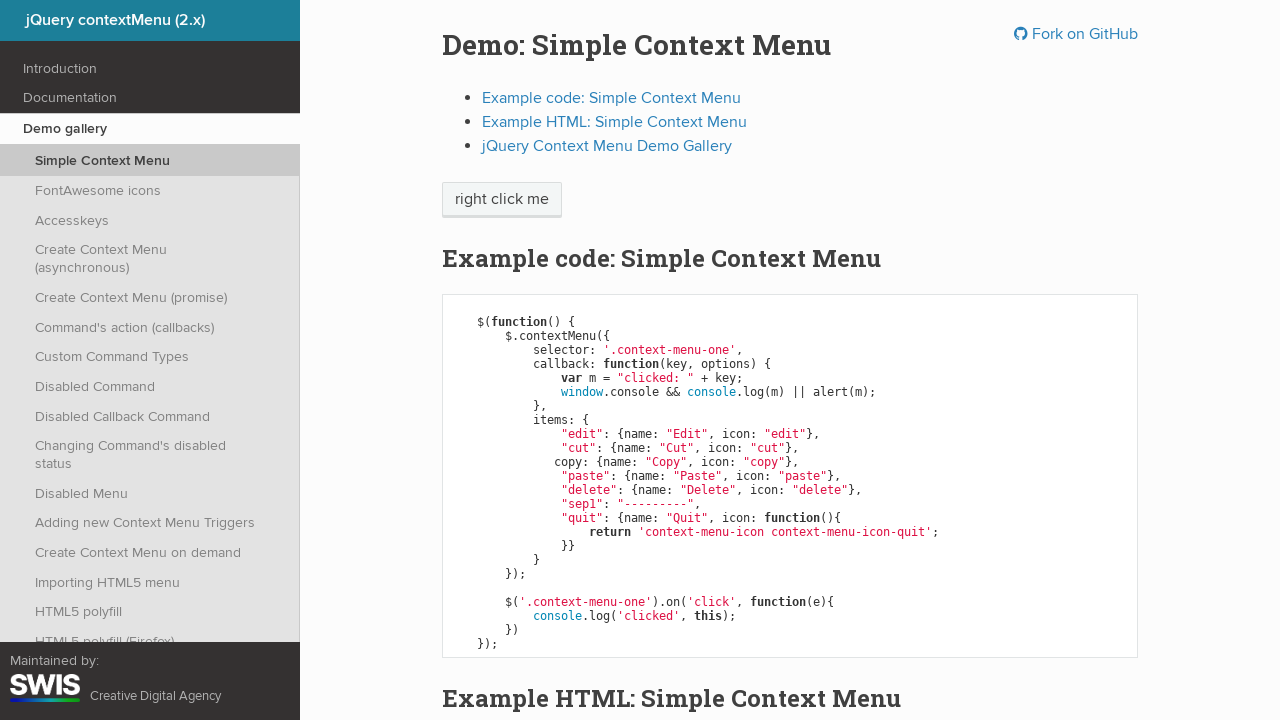